Tests that a todo item is removed when edited to an empty string

Starting URL: https://demo.playwright.dev/todomvc

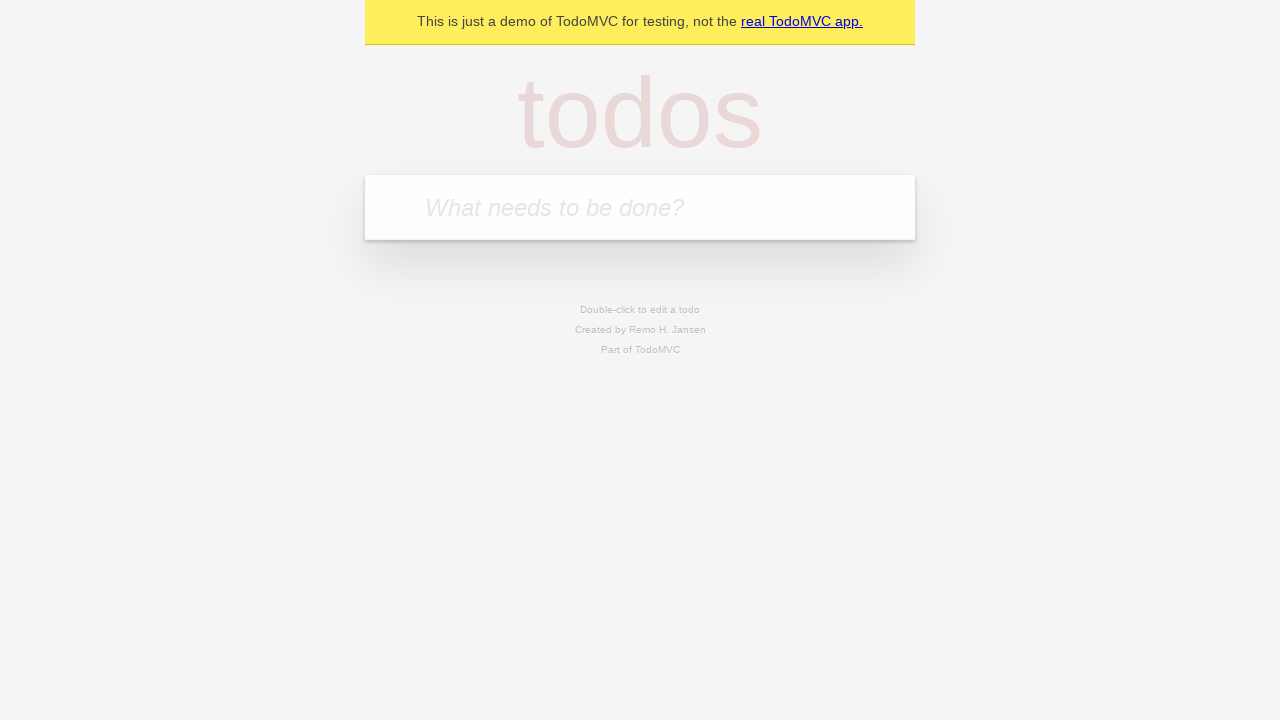

Filled todo input with 'buy some cheese' on internal:attr=[placeholder="What needs to be done?"i]
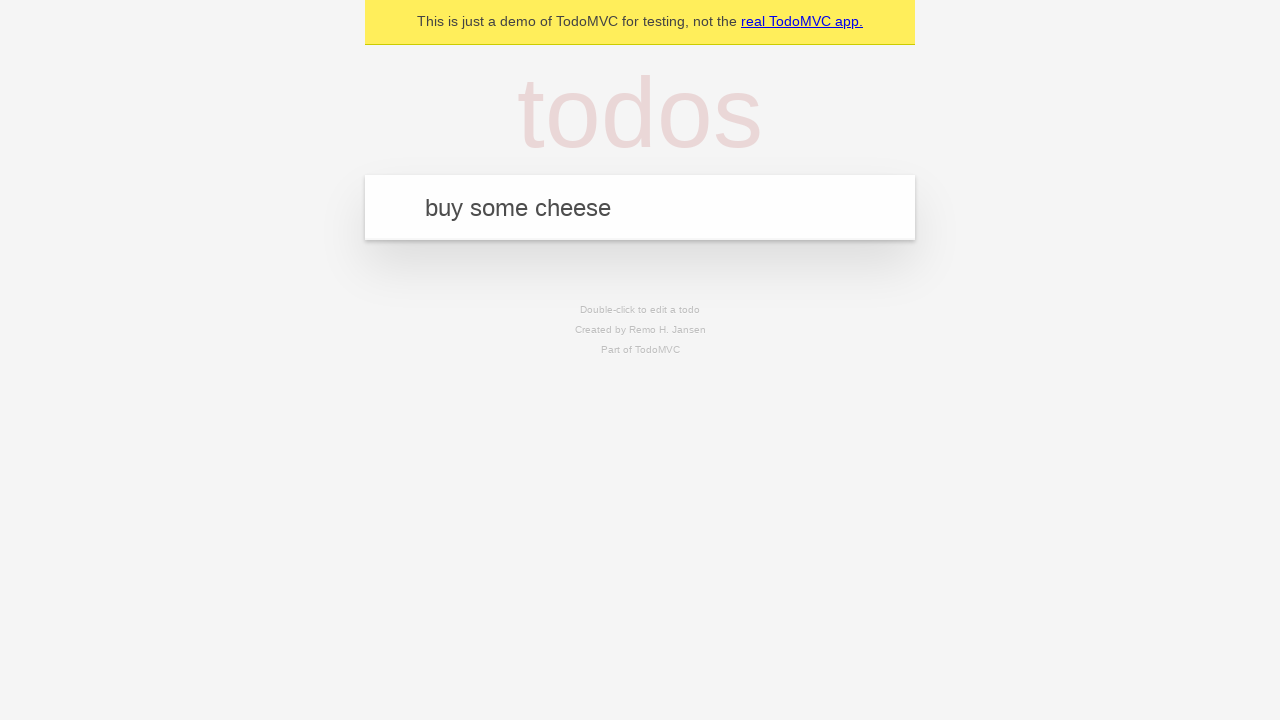

Pressed Enter to add first todo on internal:attr=[placeholder="What needs to be done?"i]
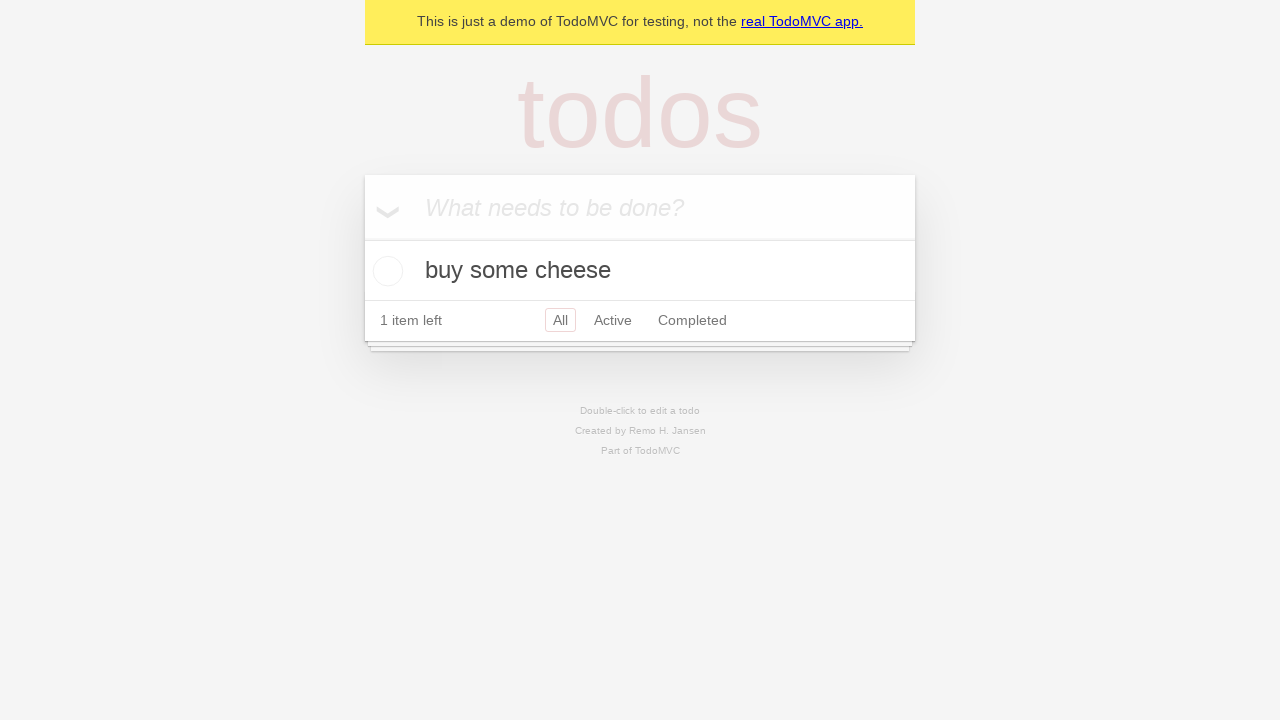

Filled todo input with 'feed the cat' on internal:attr=[placeholder="What needs to be done?"i]
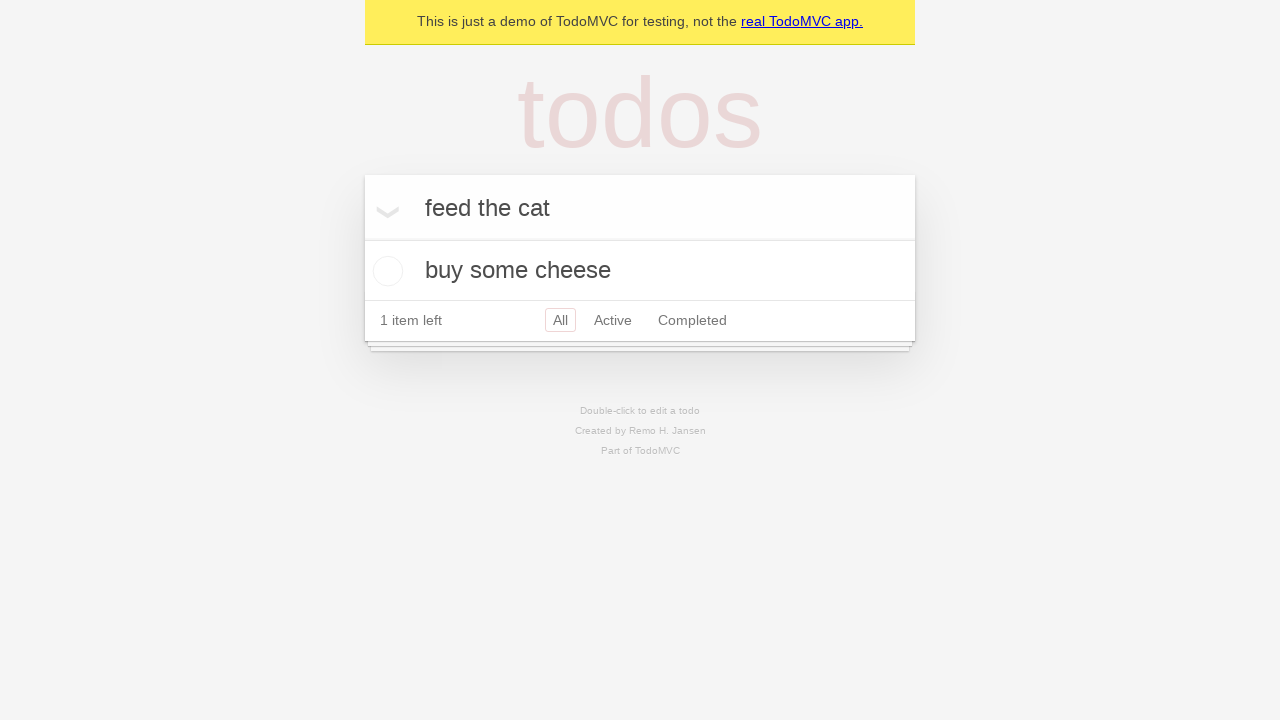

Pressed Enter to add second todo on internal:attr=[placeholder="What needs to be done?"i]
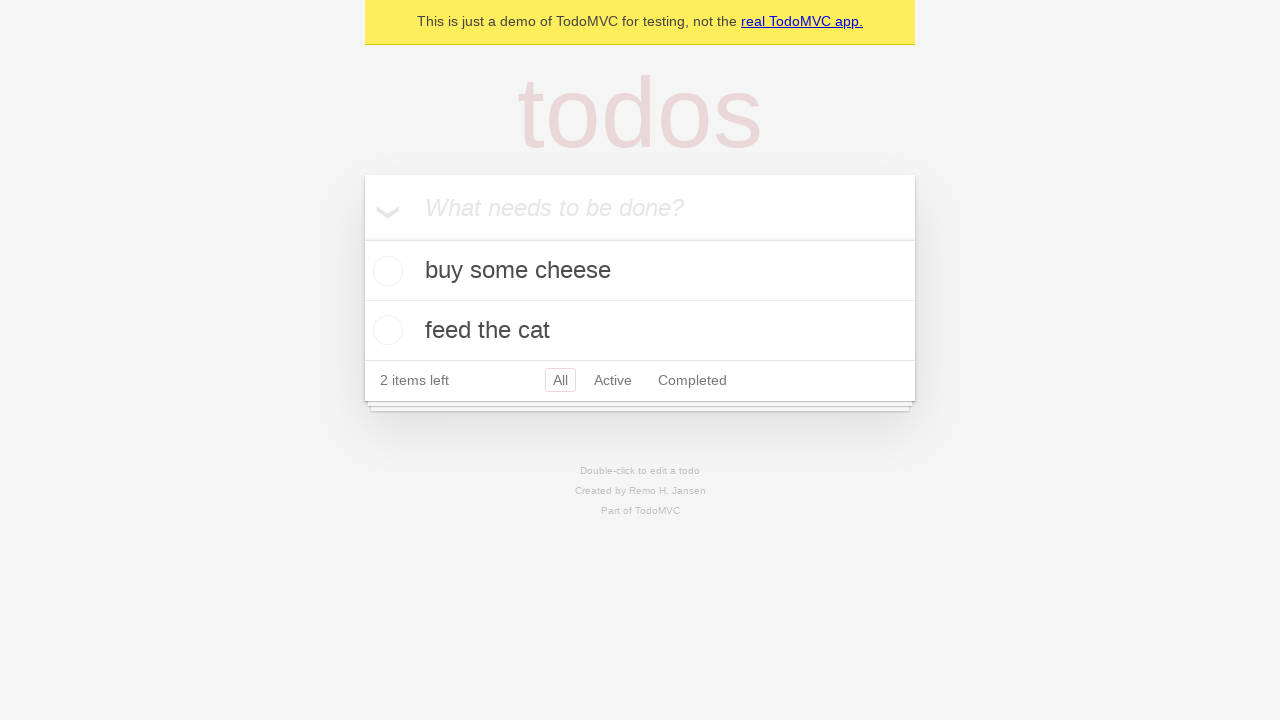

Filled todo input with 'book a doctors appointment' on internal:attr=[placeholder="What needs to be done?"i]
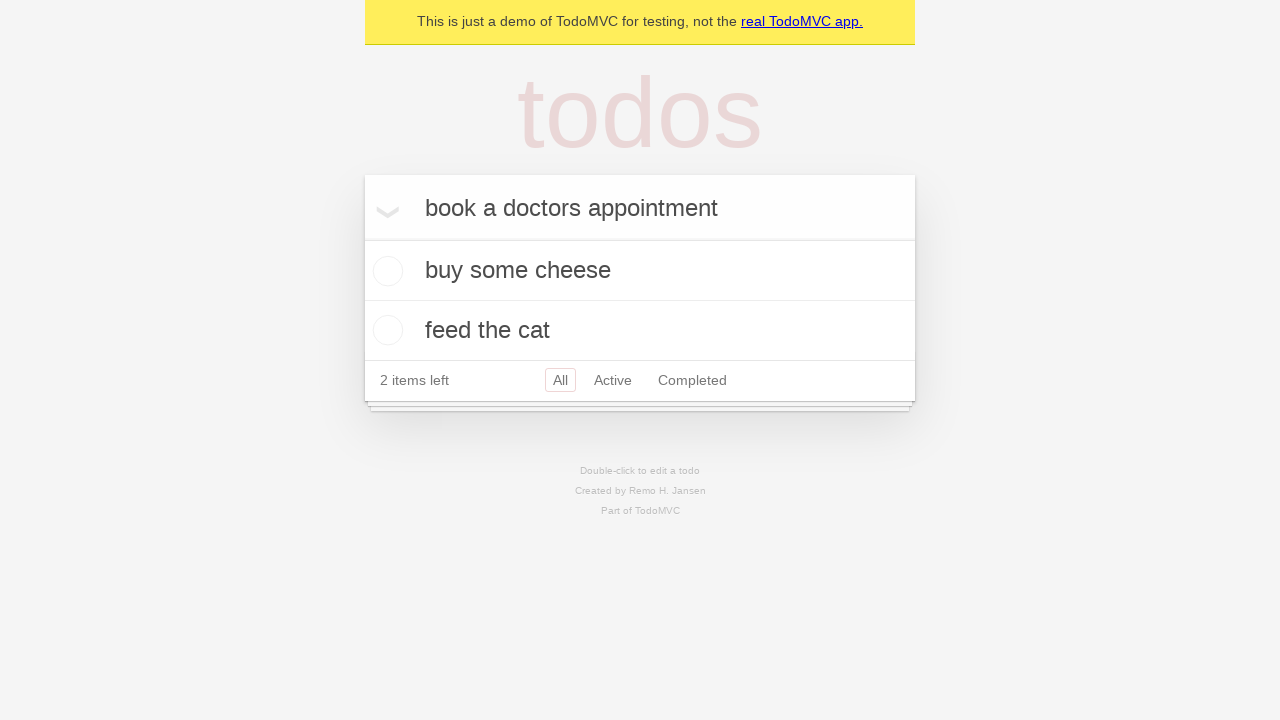

Pressed Enter to add third todo on internal:attr=[placeholder="What needs to be done?"i]
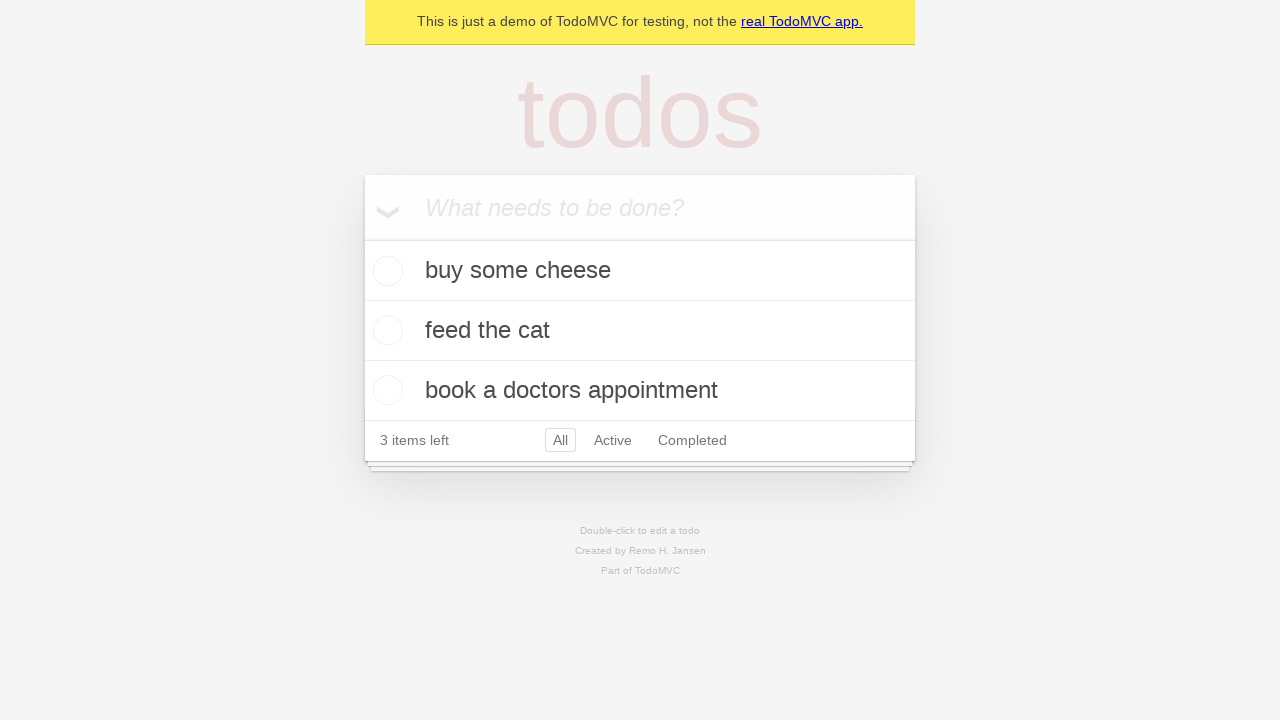

Waited for third todo item to load
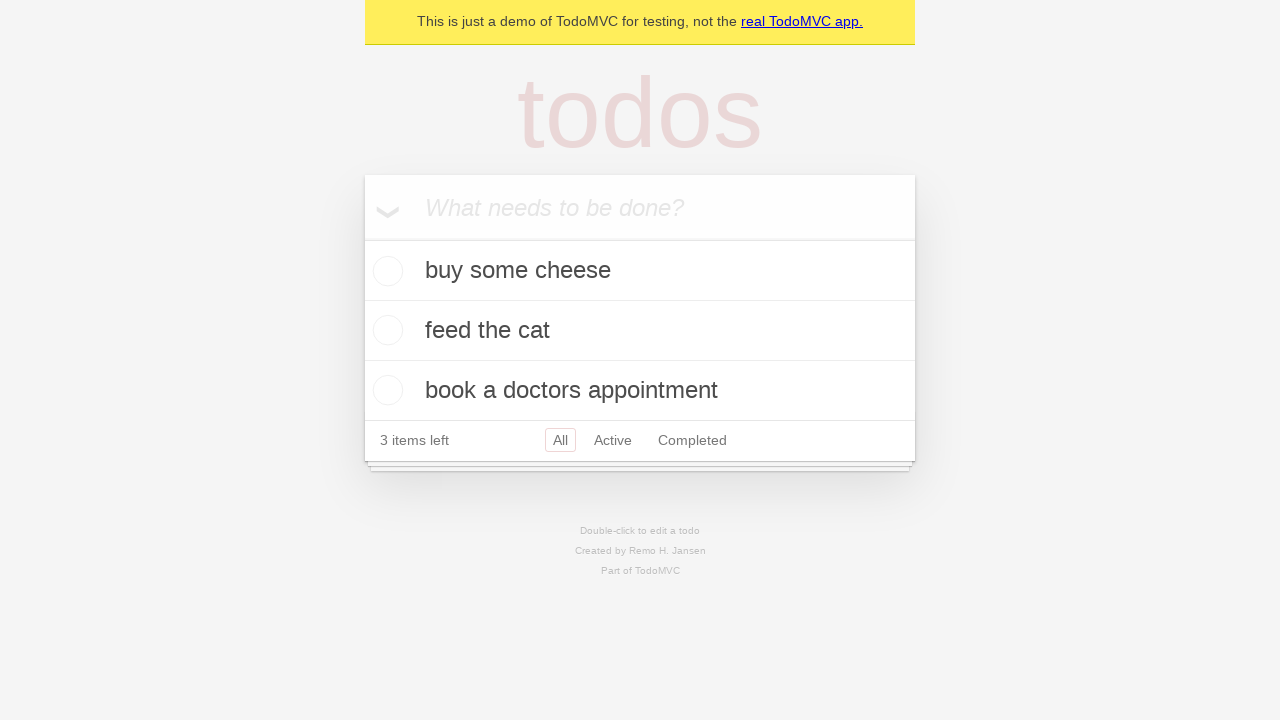

Double-clicked second todo item to enter edit mode at (640, 331) on [data-testid='todo-item'] >> nth=1
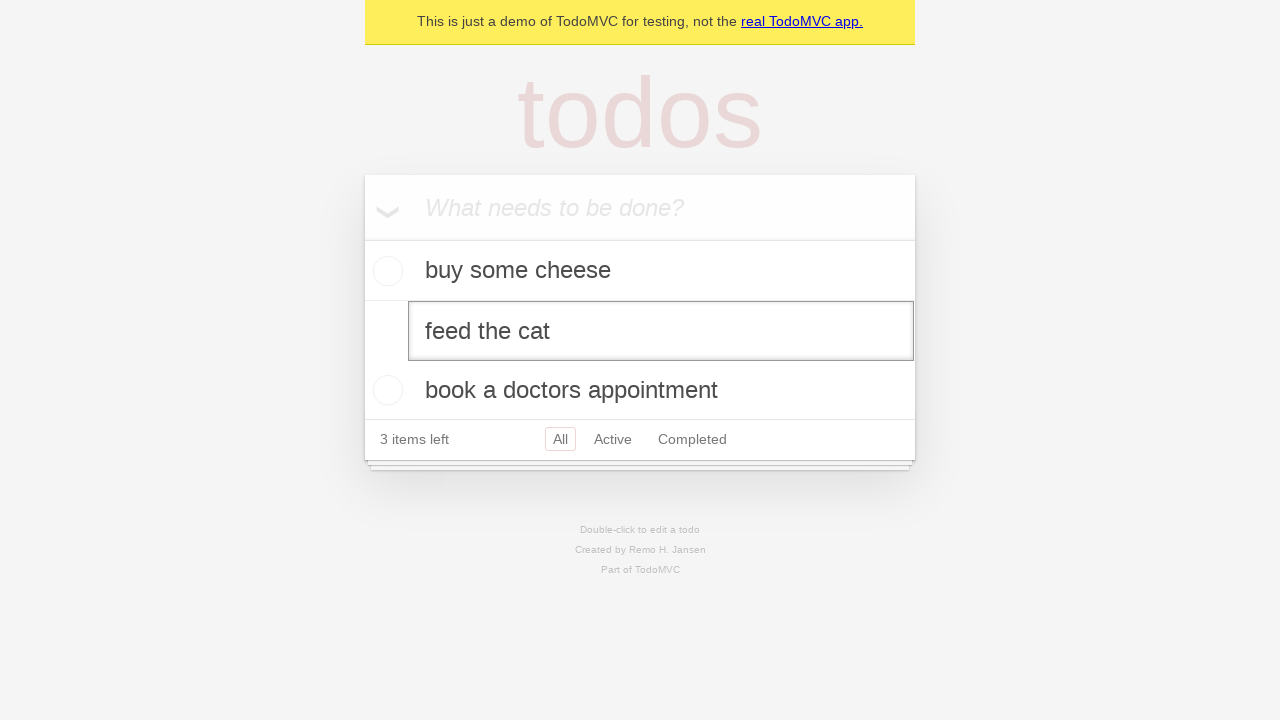

Cleared text from todo edit field on [data-testid='todo-item'] >> nth=1 >> internal:role=textbox[name="Edit"i]
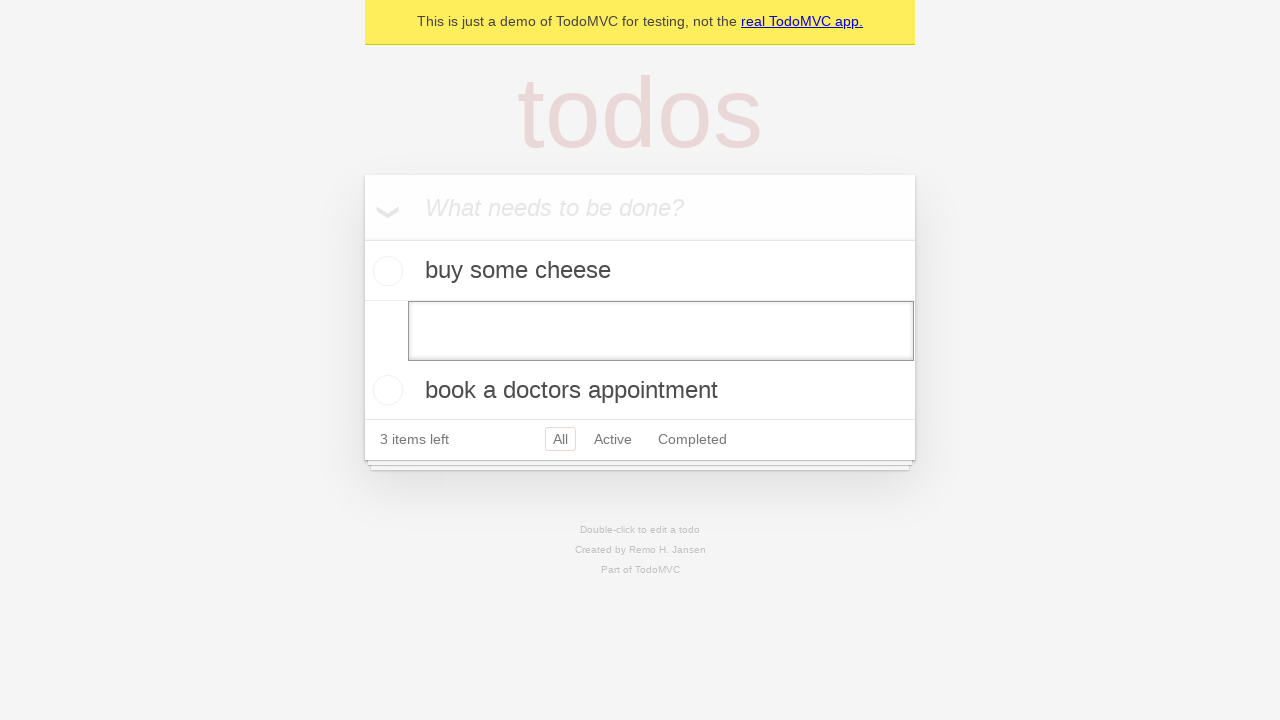

Pressed Enter to save empty text, removing the todo item on [data-testid='todo-item'] >> nth=1 >> internal:role=textbox[name="Edit"i]
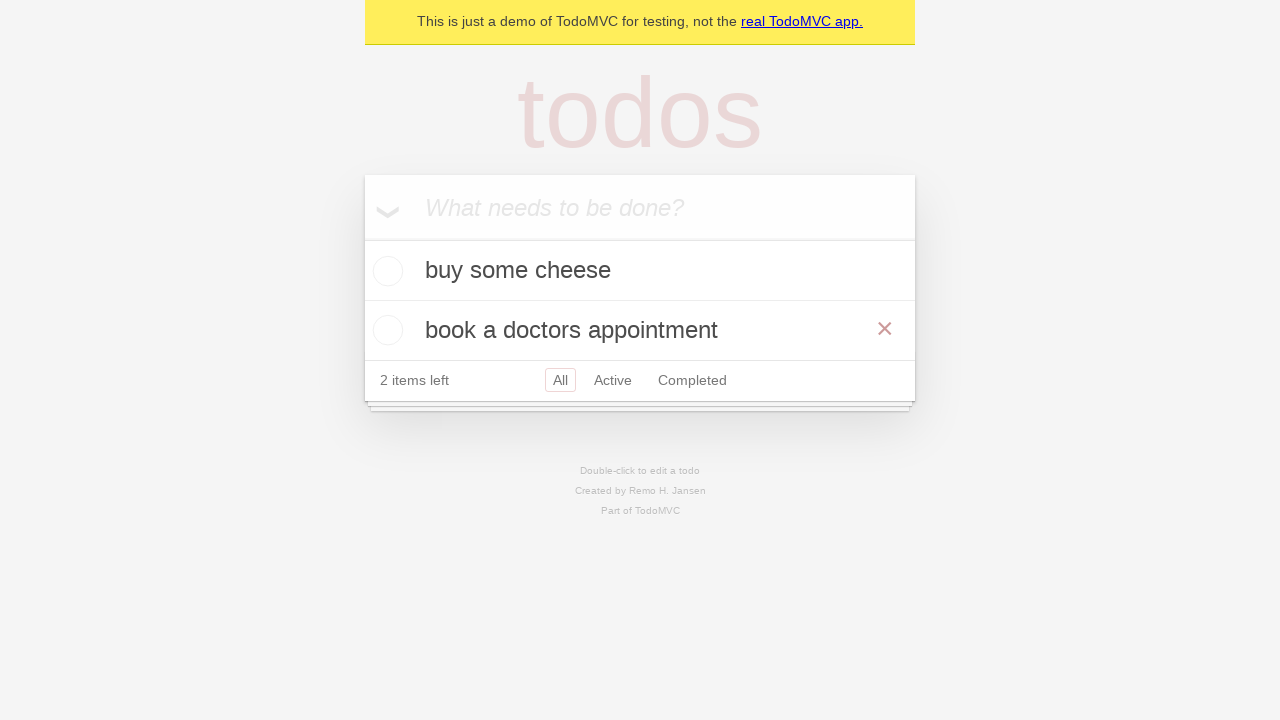

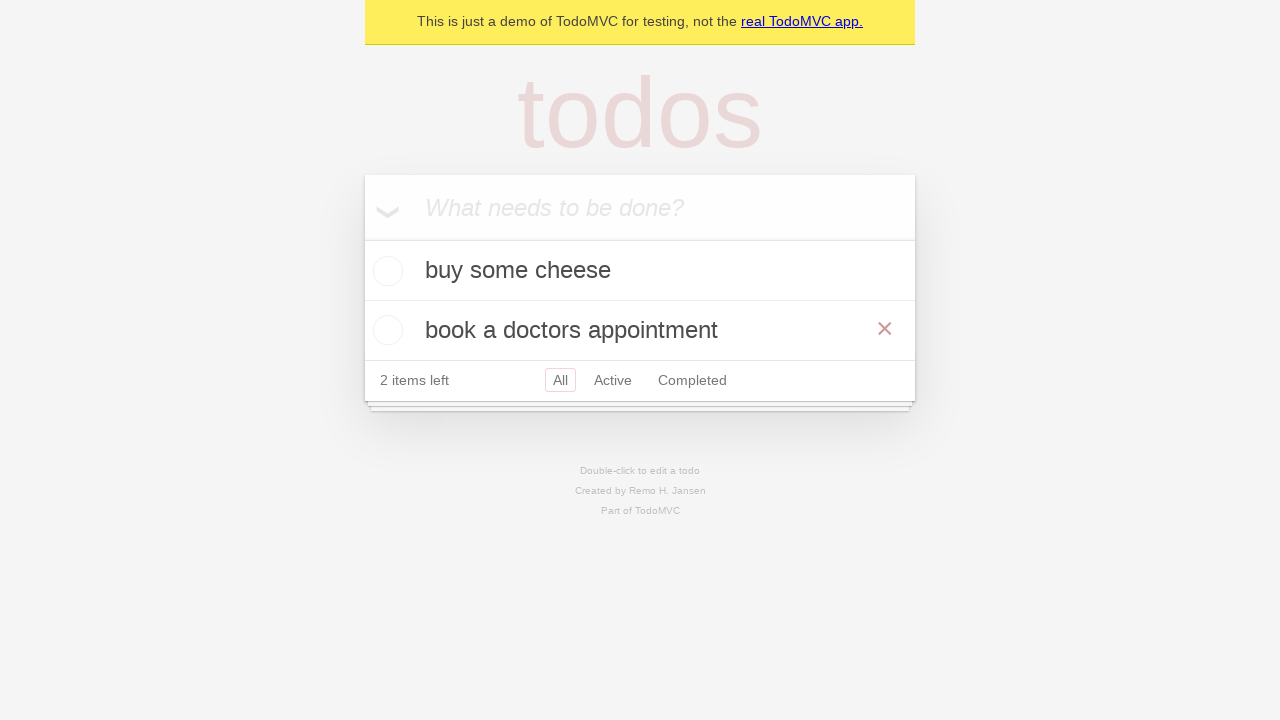